Navigates to Kakao magazines page, scrolls down, and attempts to click on magazine links

Starting URL: https://together.kakao.com/magazines

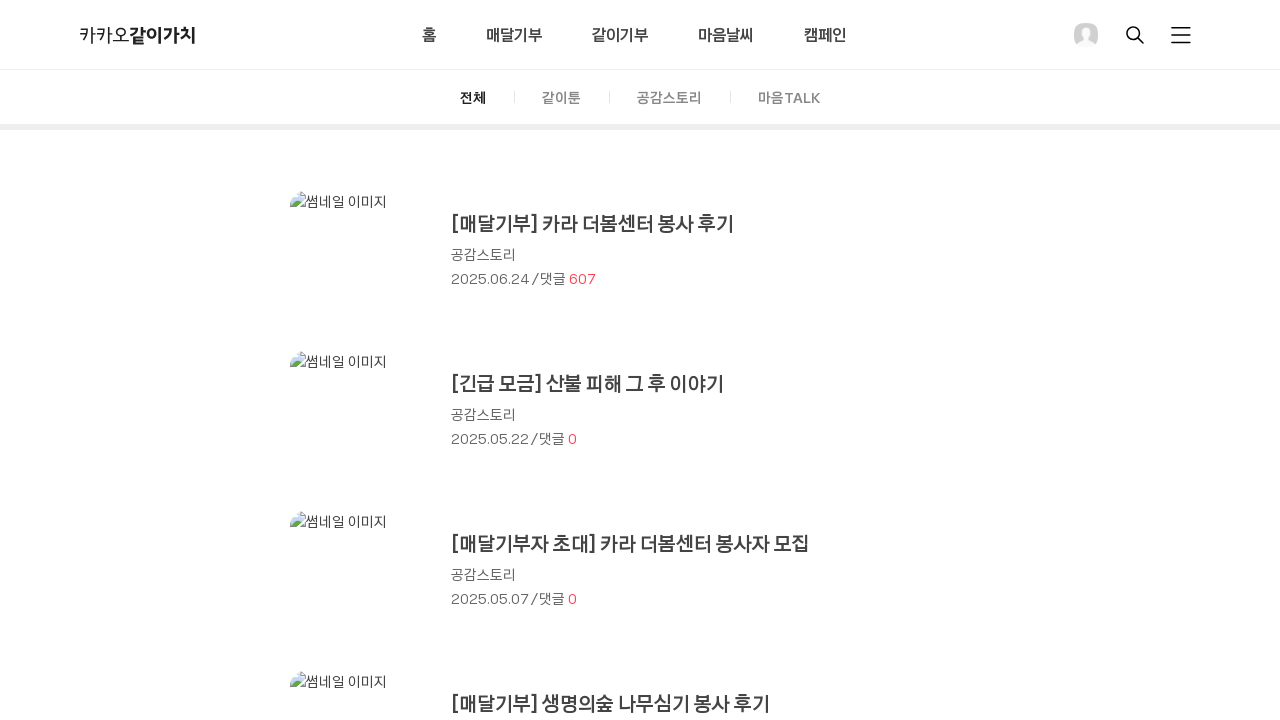

Navigated to Kakao magazines page
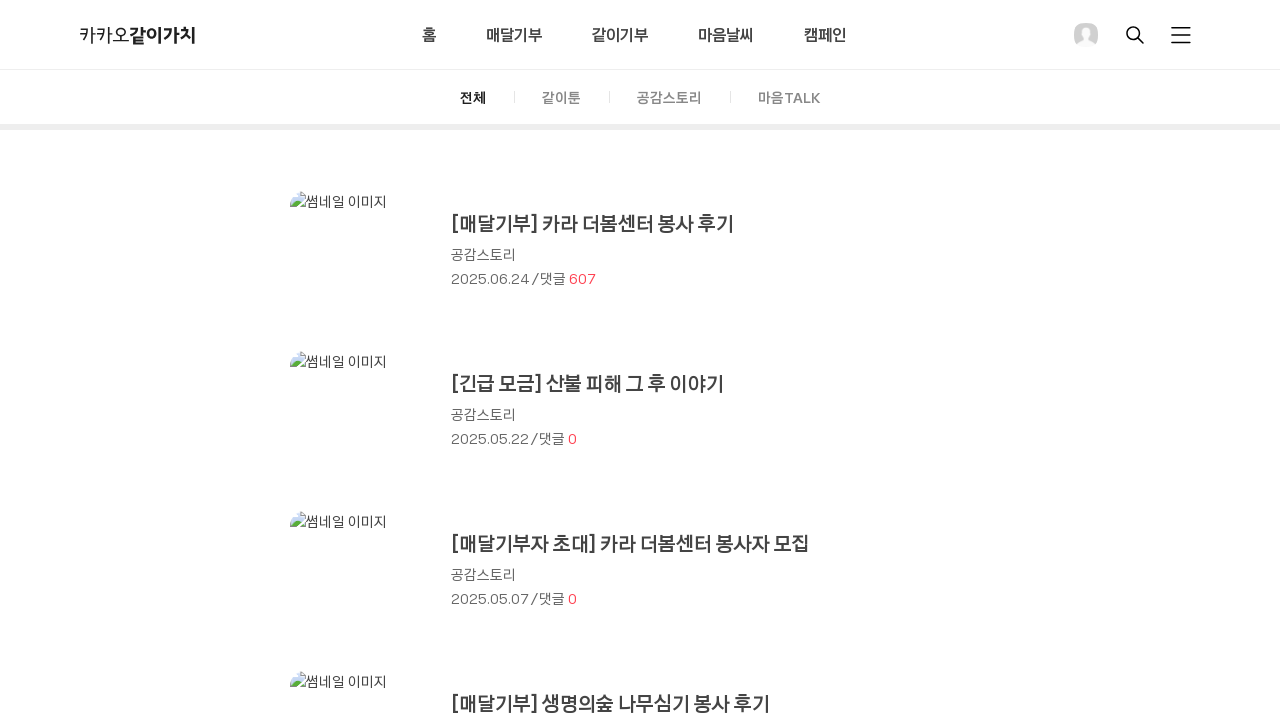

Scrolled down to load more magazine content
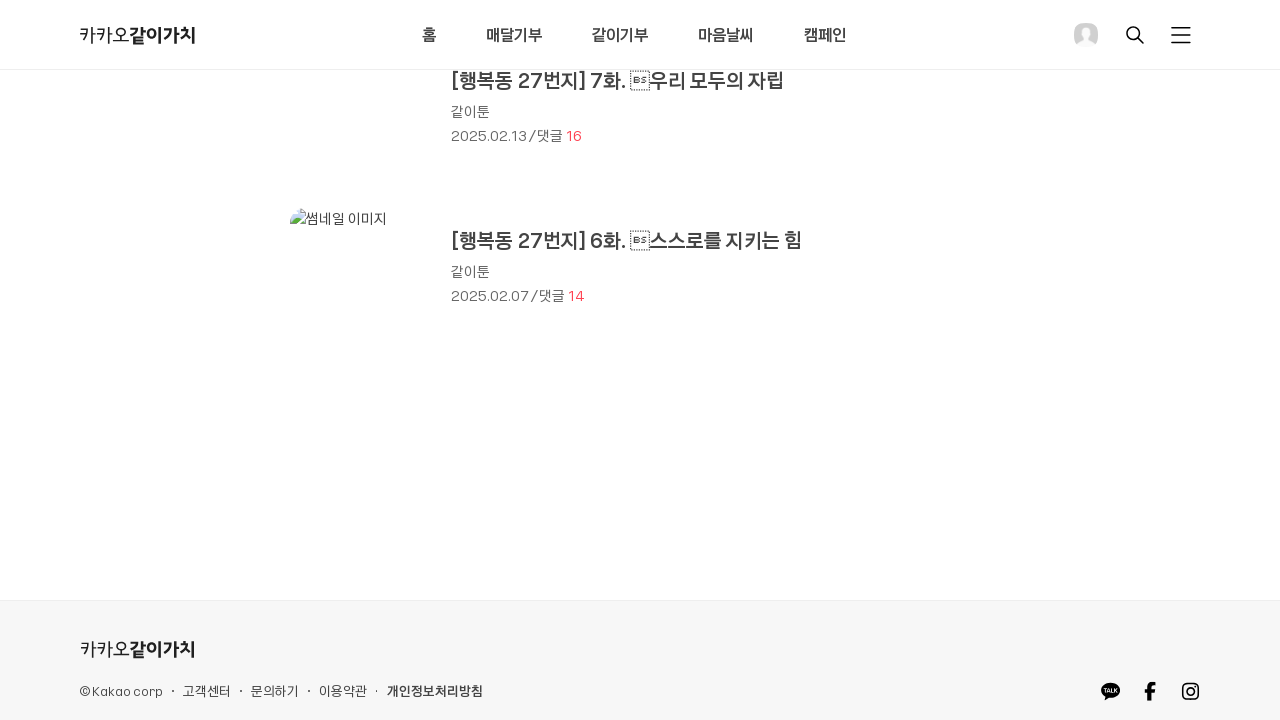

Magazine list became visible
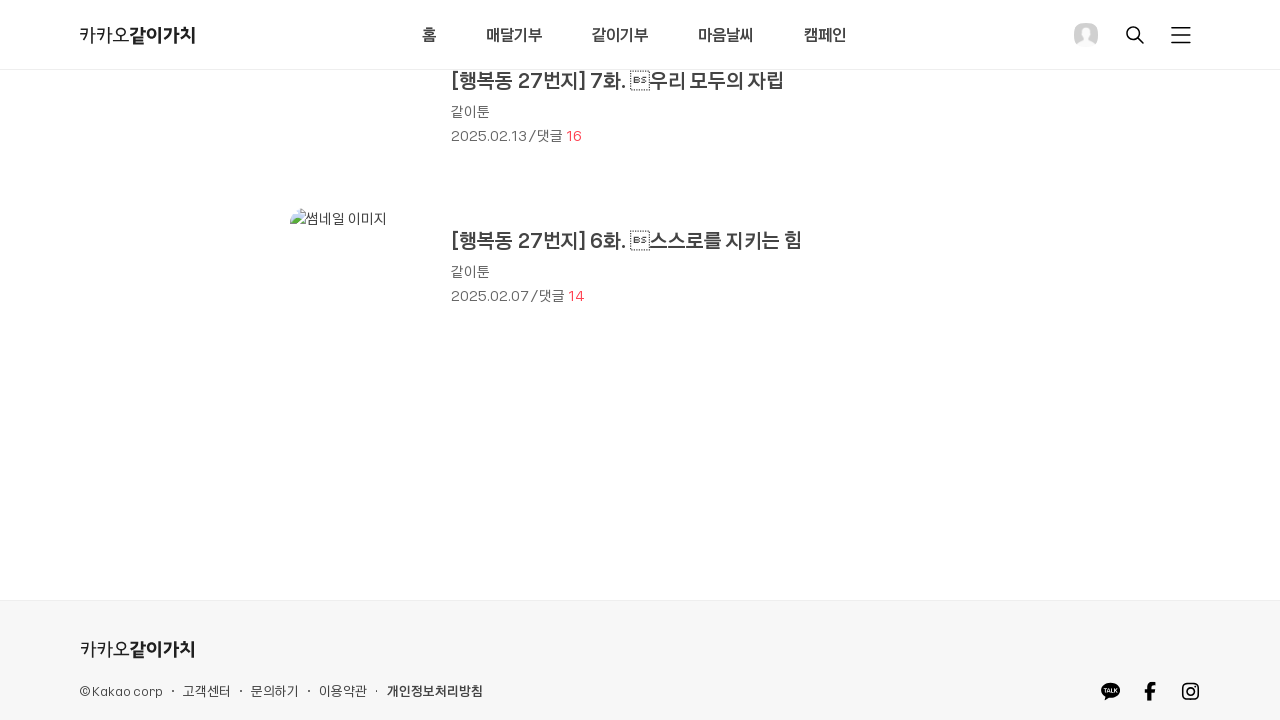

Found magazine link elements
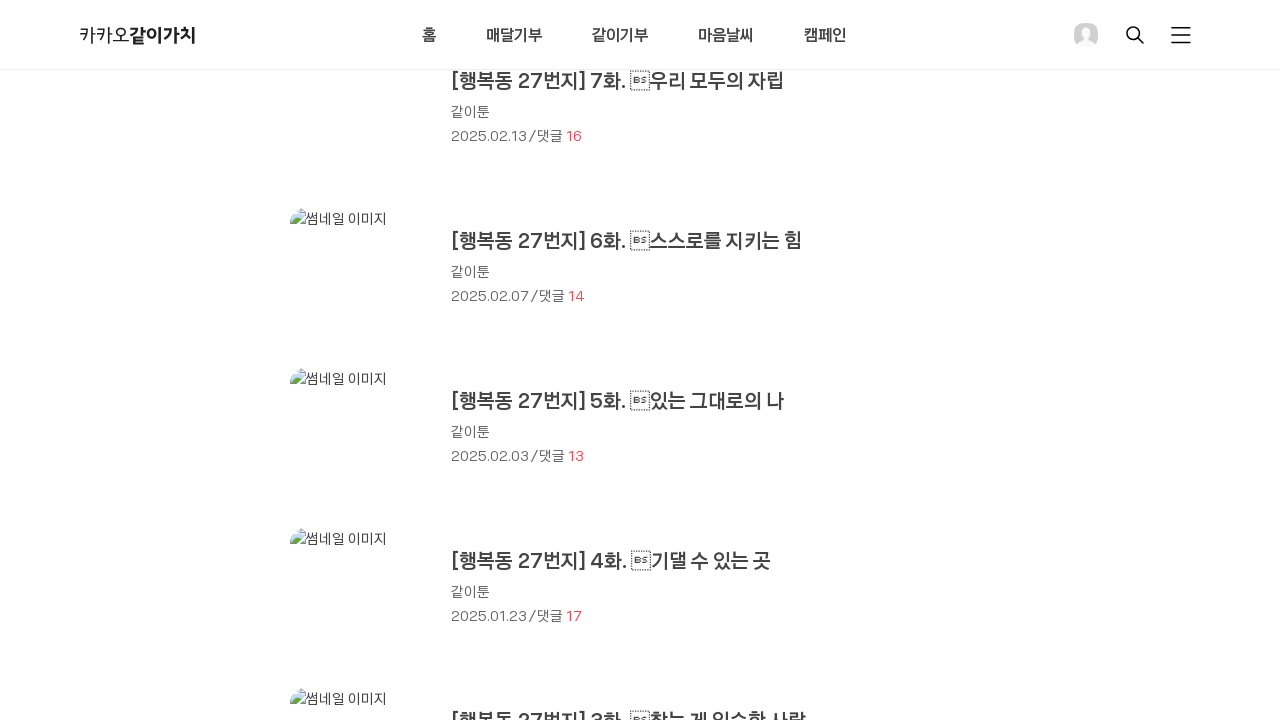

Clicked on the first magazine link
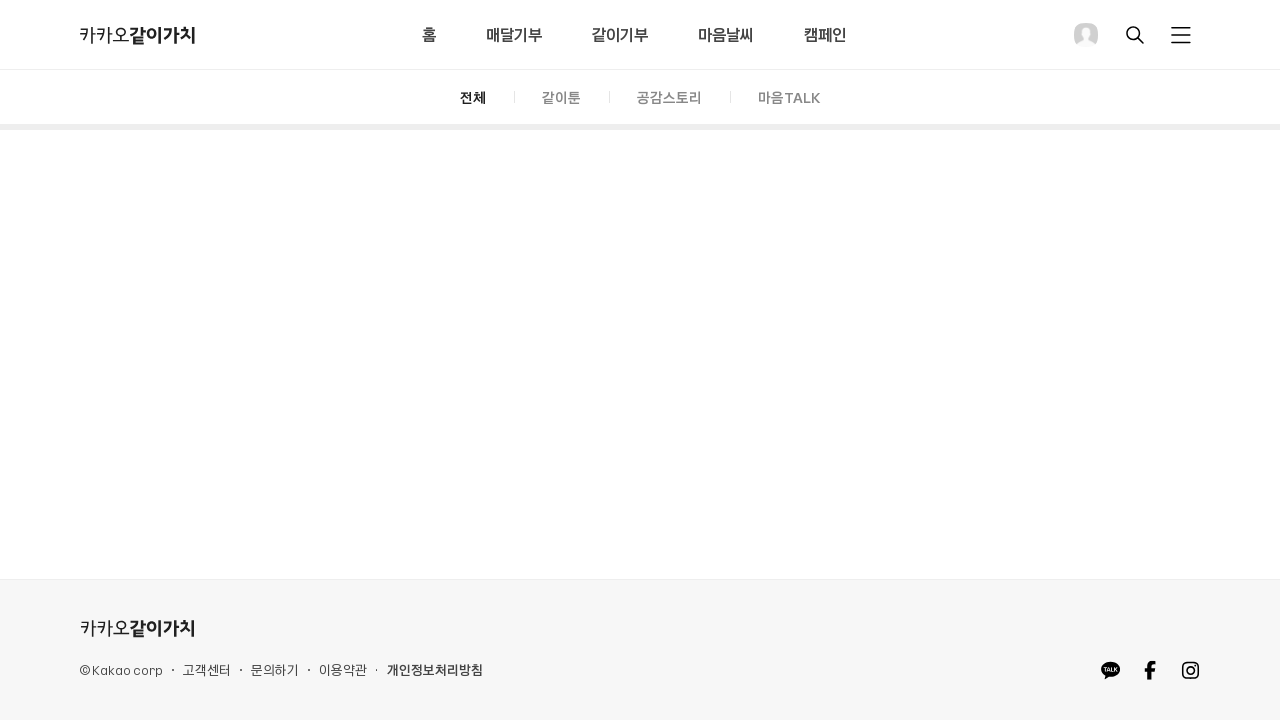

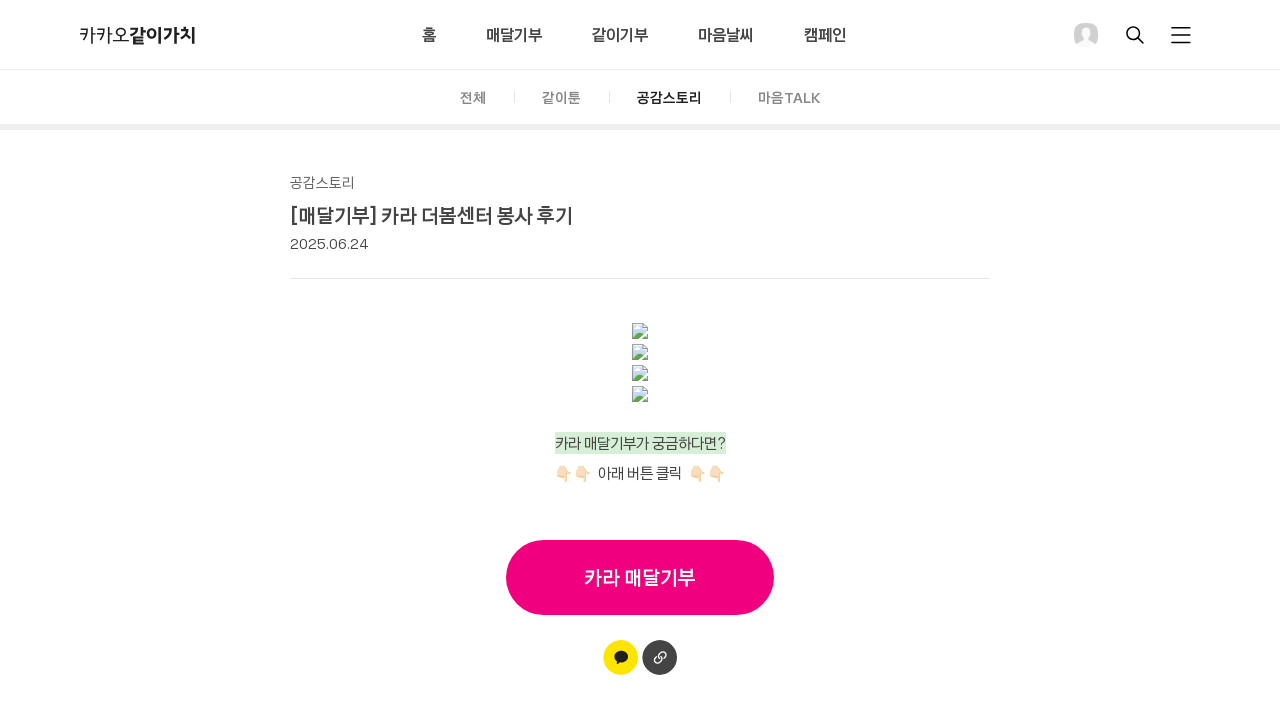